Tests radio button interaction by clicking the Windows radio button and using keyboard navigation

Starting URL: https://cursoautomacao.netlify.app/

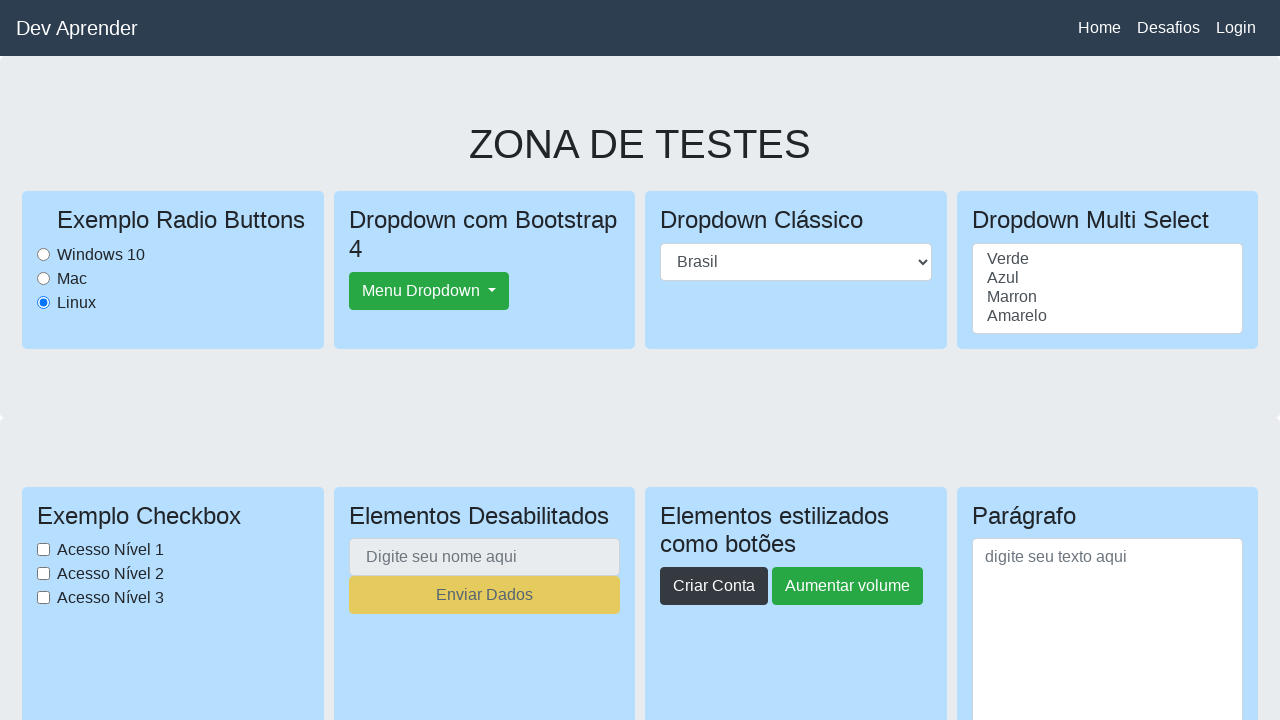

Clicked the Windows radio button at (44, 254) on input#WindowsRadioButton
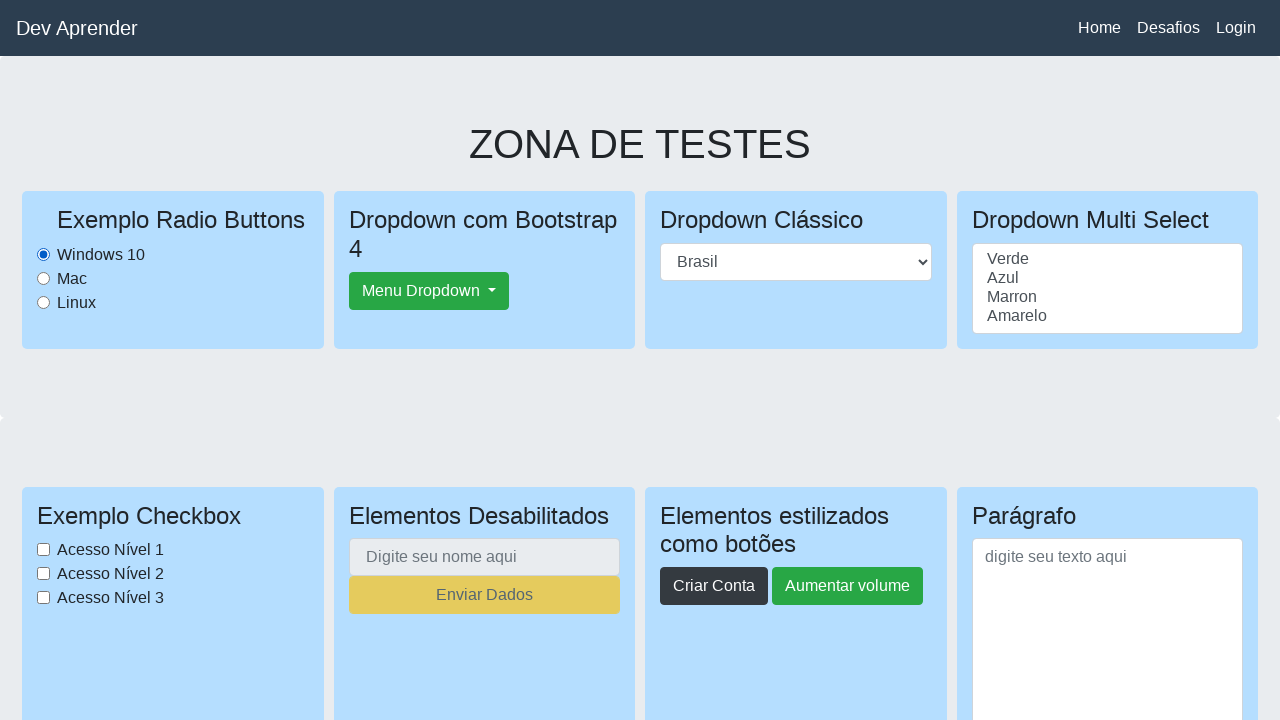

Pressed ArrowDown key to navigate to next radio button
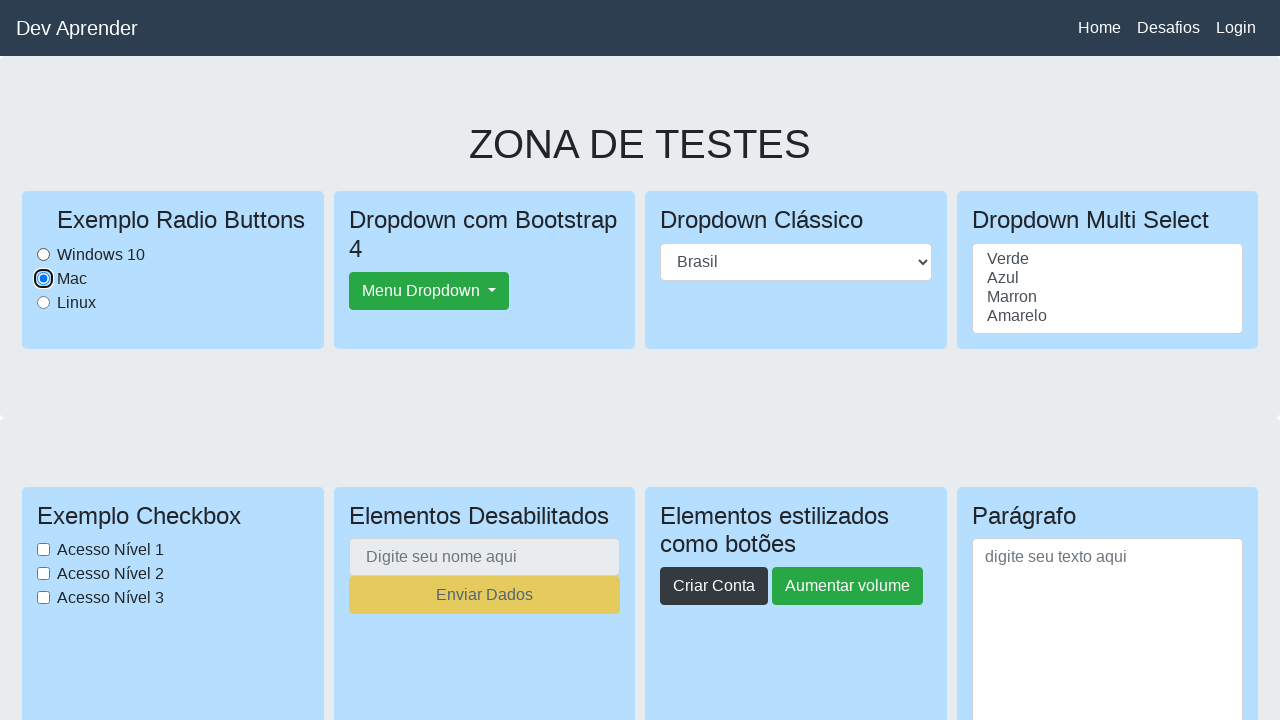

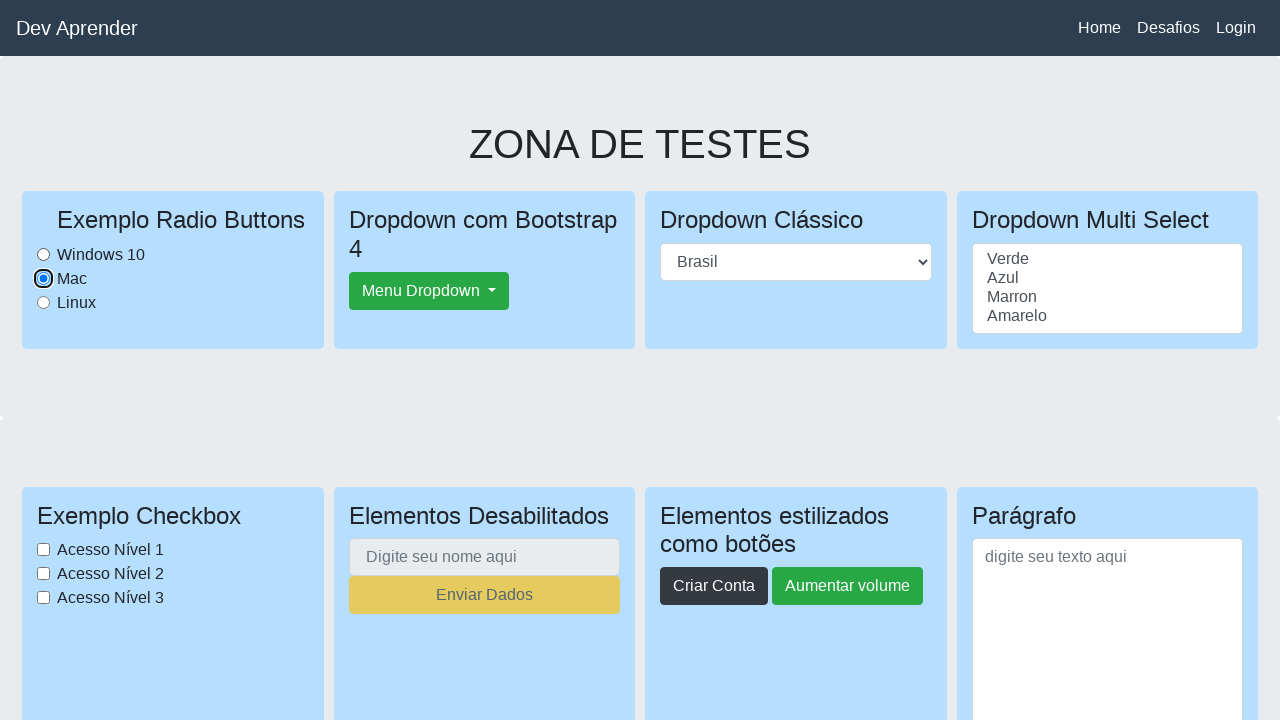